Tests editing an existing row by clicking the edit button and verifying the form is pre-populated with existing data

Starting URL: https://demoqa.com/webtables

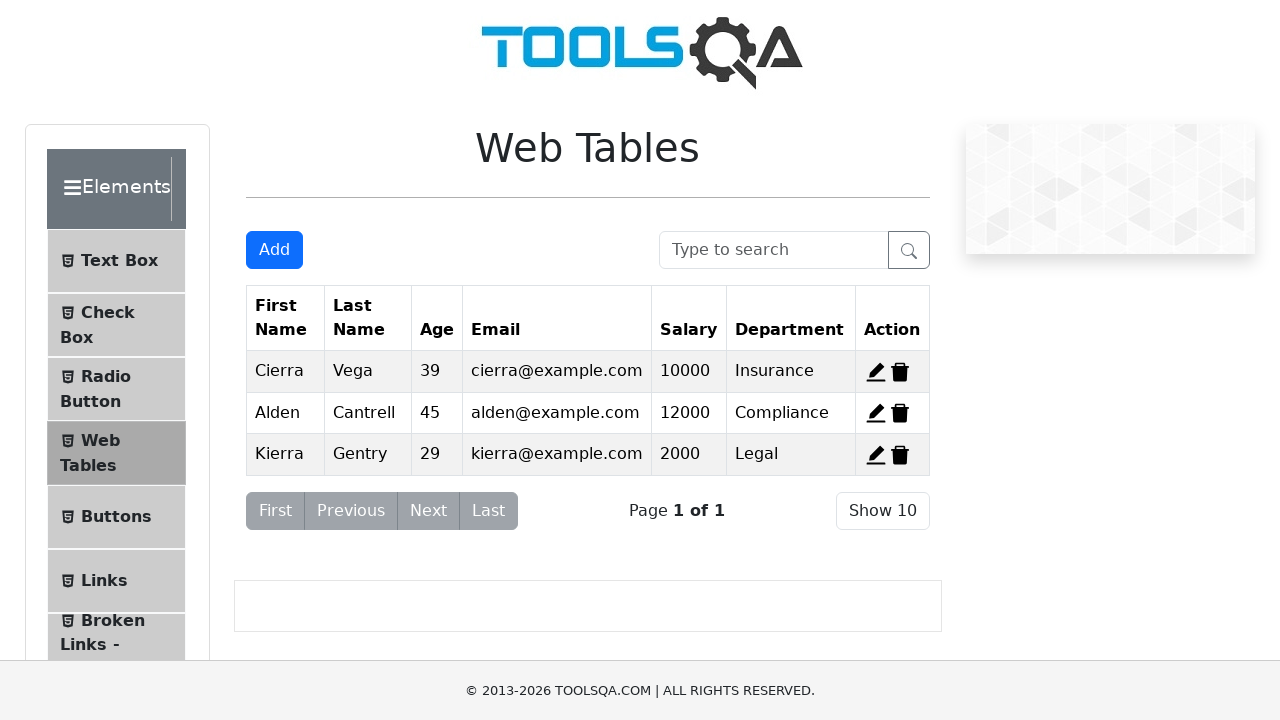

Clicked the first edit button to open row editor at (876, 372) on span[id*='edit-record-']
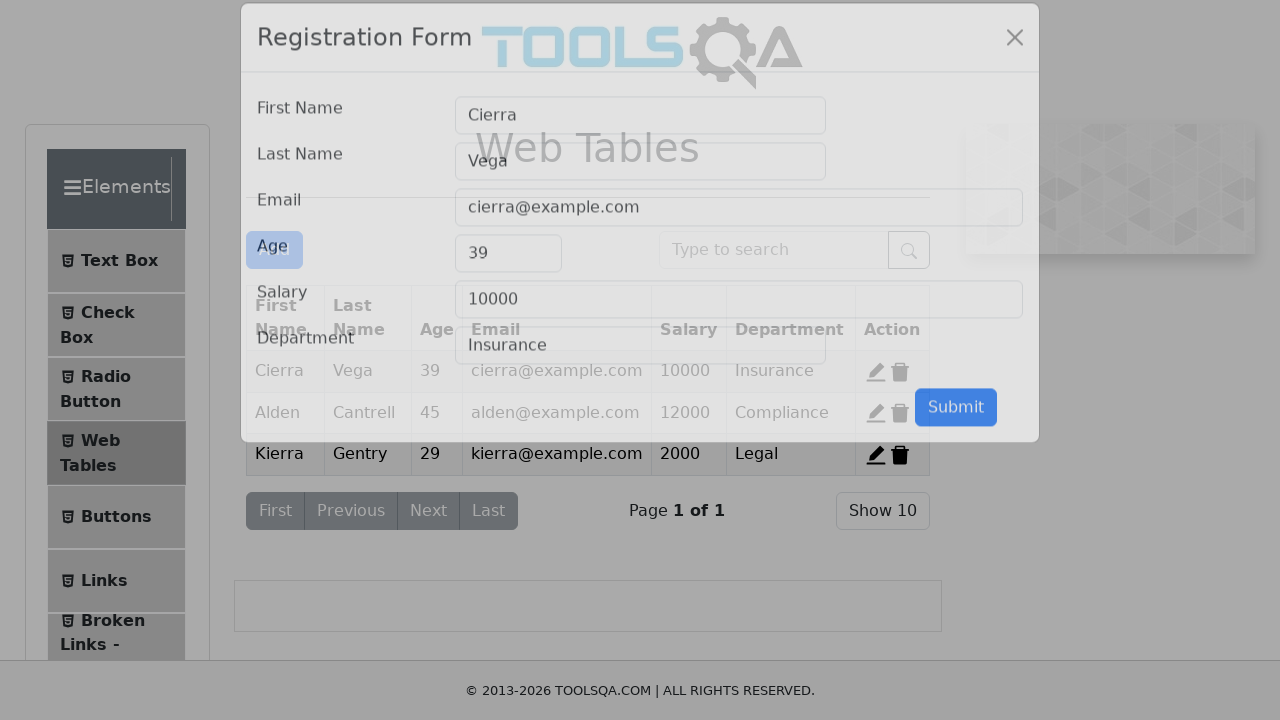

Edit modal appeared with pre-populated form data
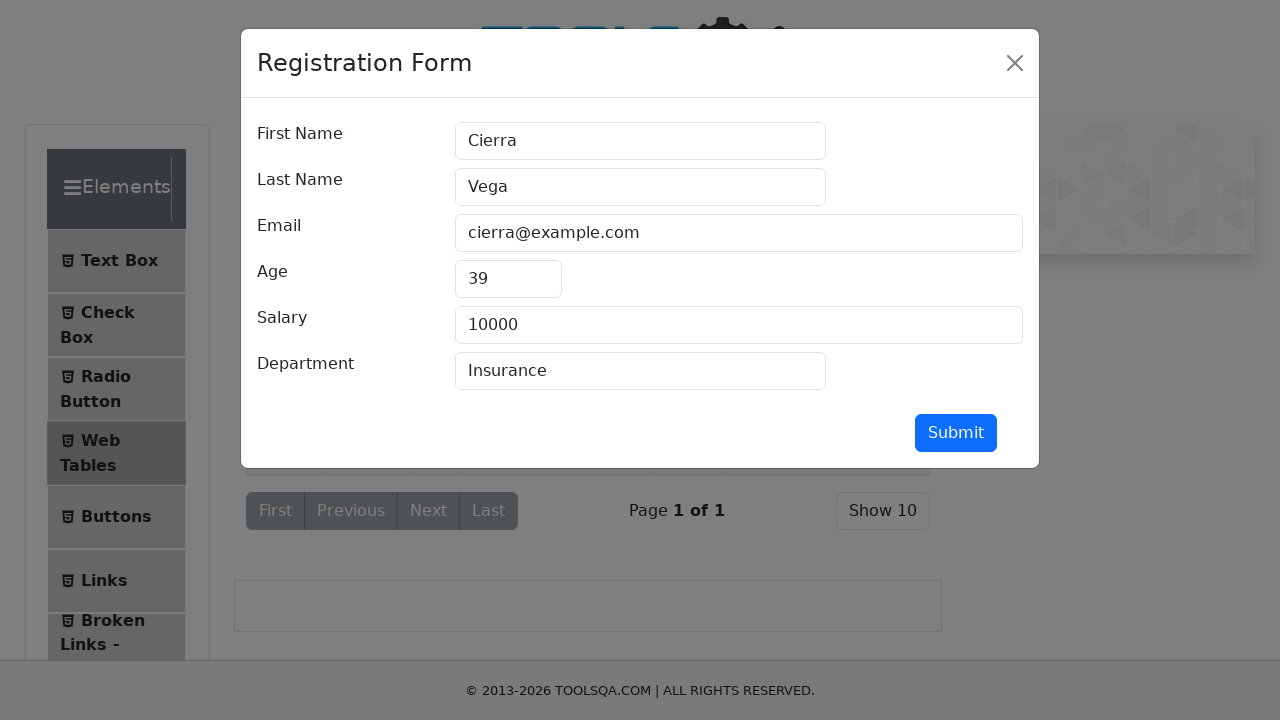

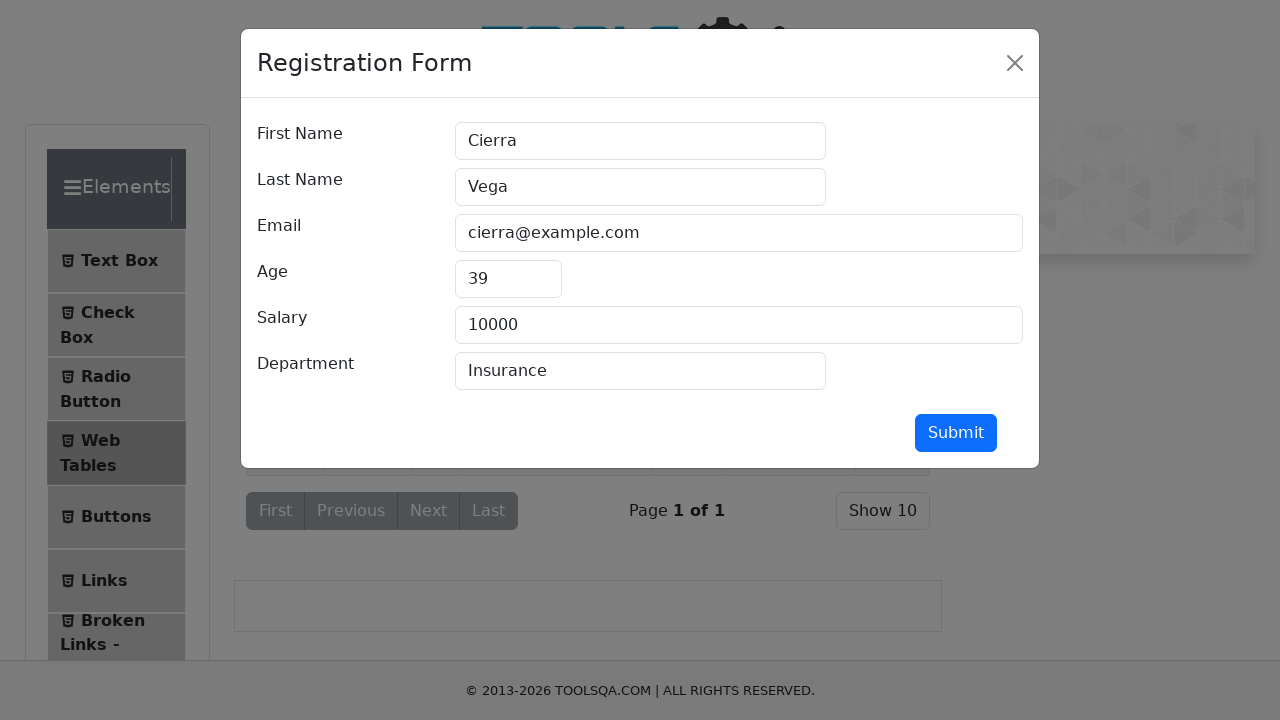